Tests the GreenKart e-commerce site by navigating to the home page, verifying the page title, and capturing product prices from the page

Starting URL: https://rahulshettyacademy.com/seleniumPractise/#/

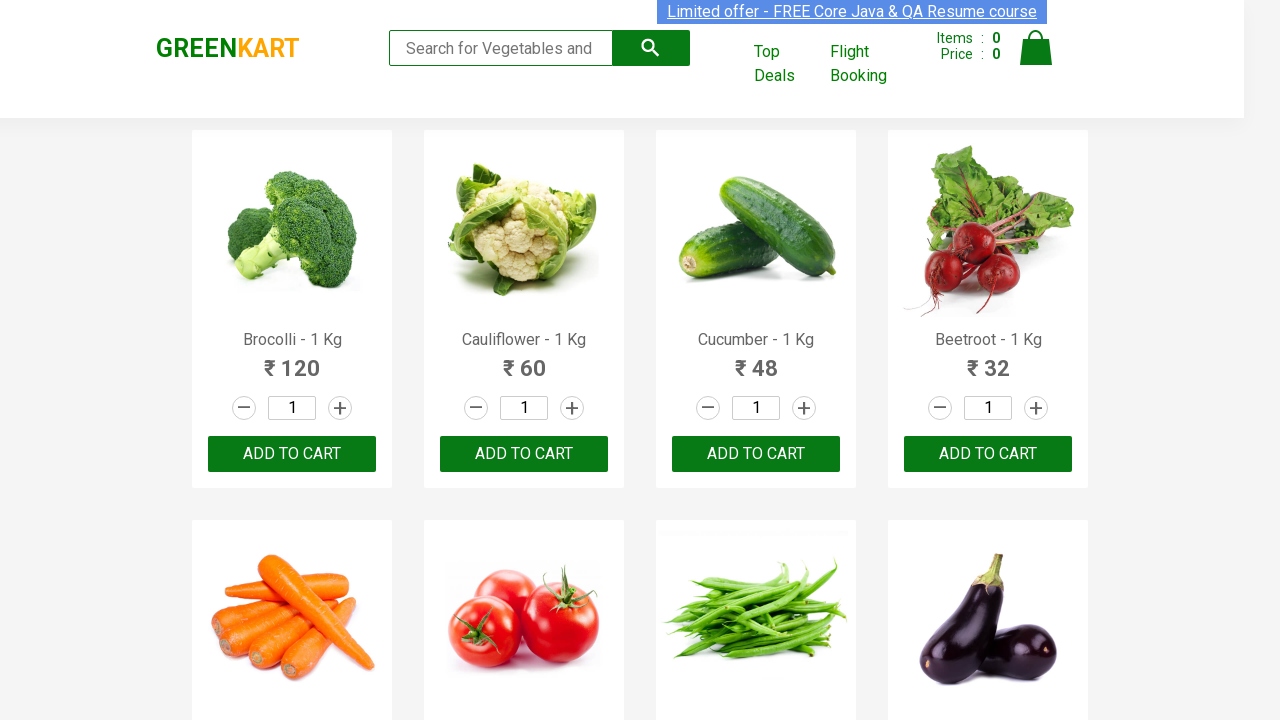

Verified page title matches 'GreenKart - veg and fruits kart'
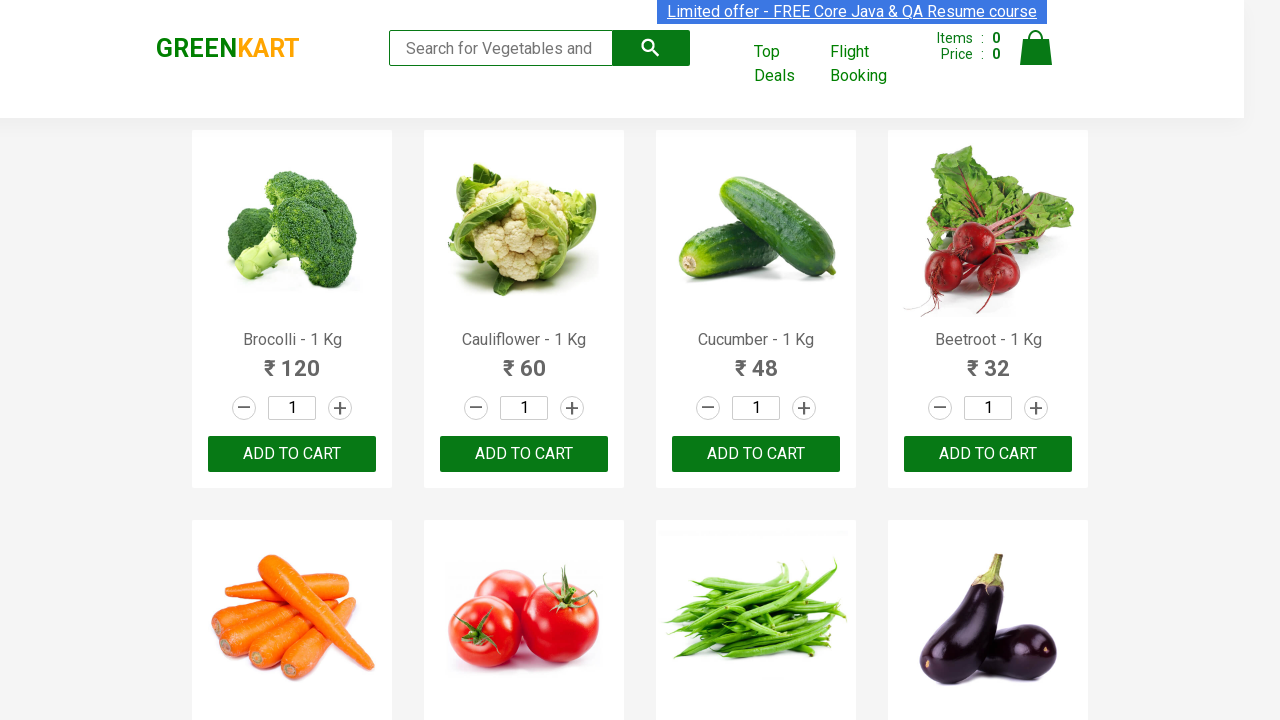

Waited for product price elements to load
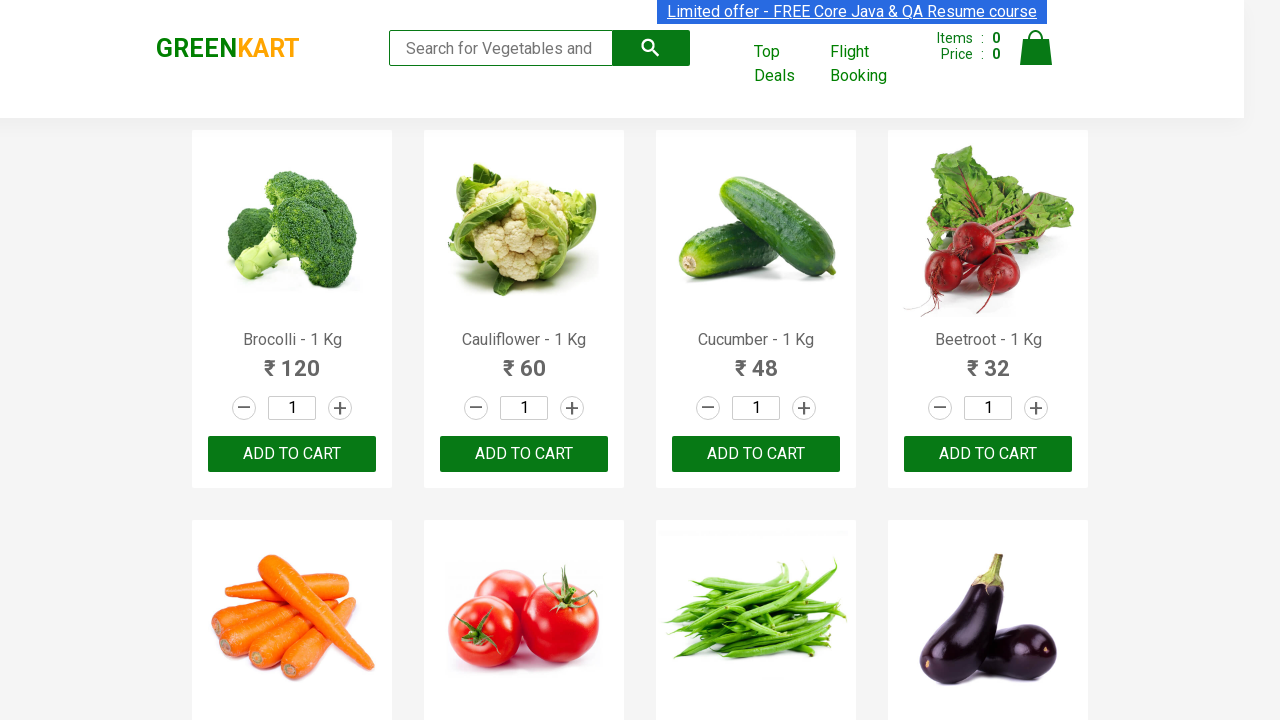

Retrieved all product price elements from the page
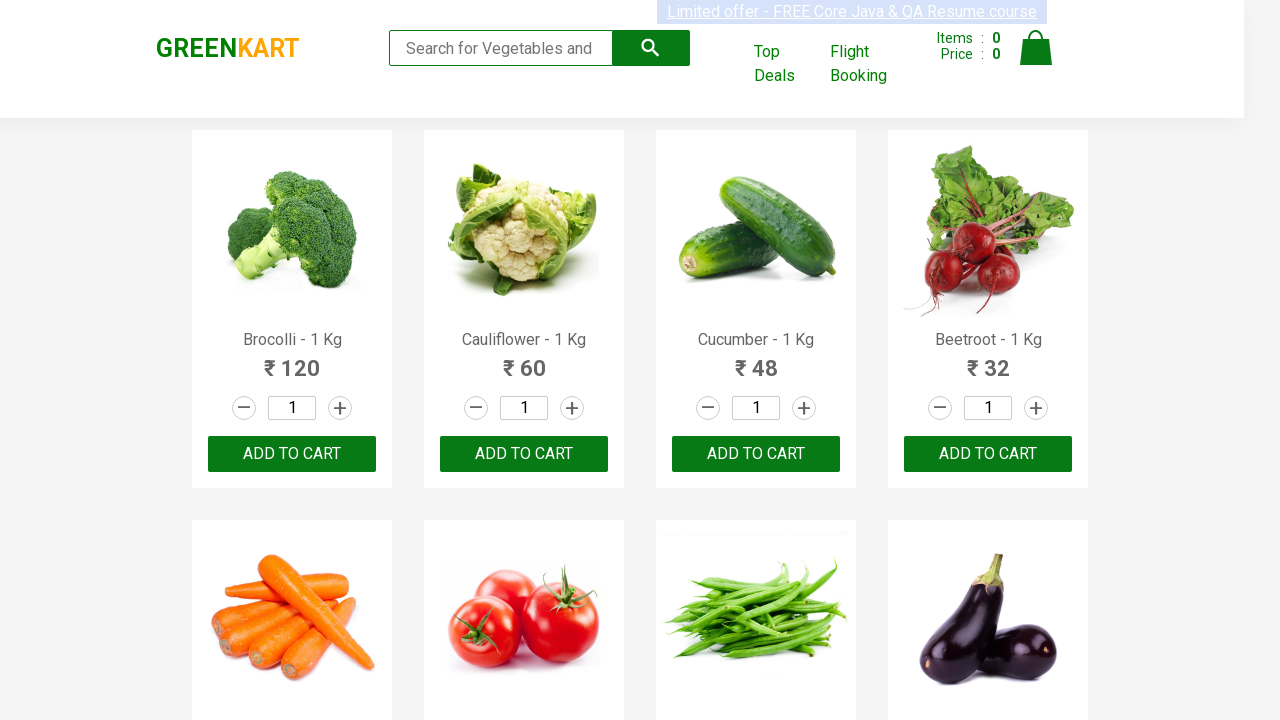

Captured product price: 120
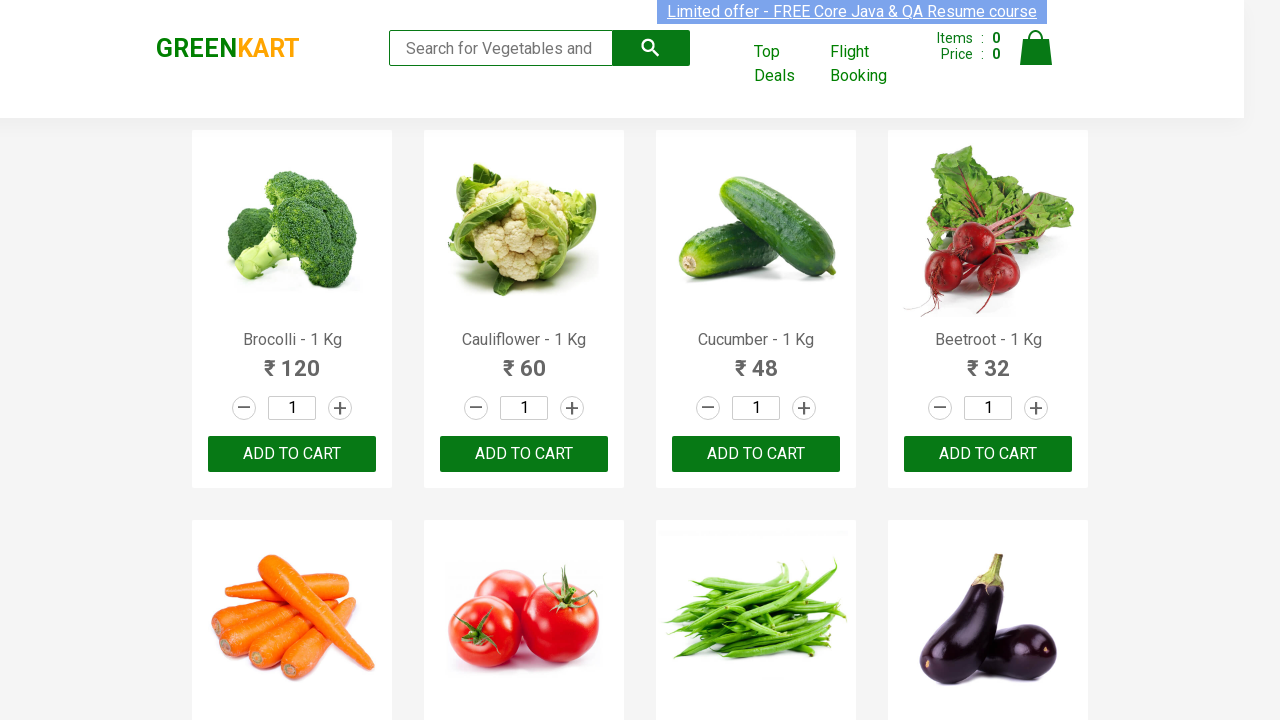

Captured product price: 60
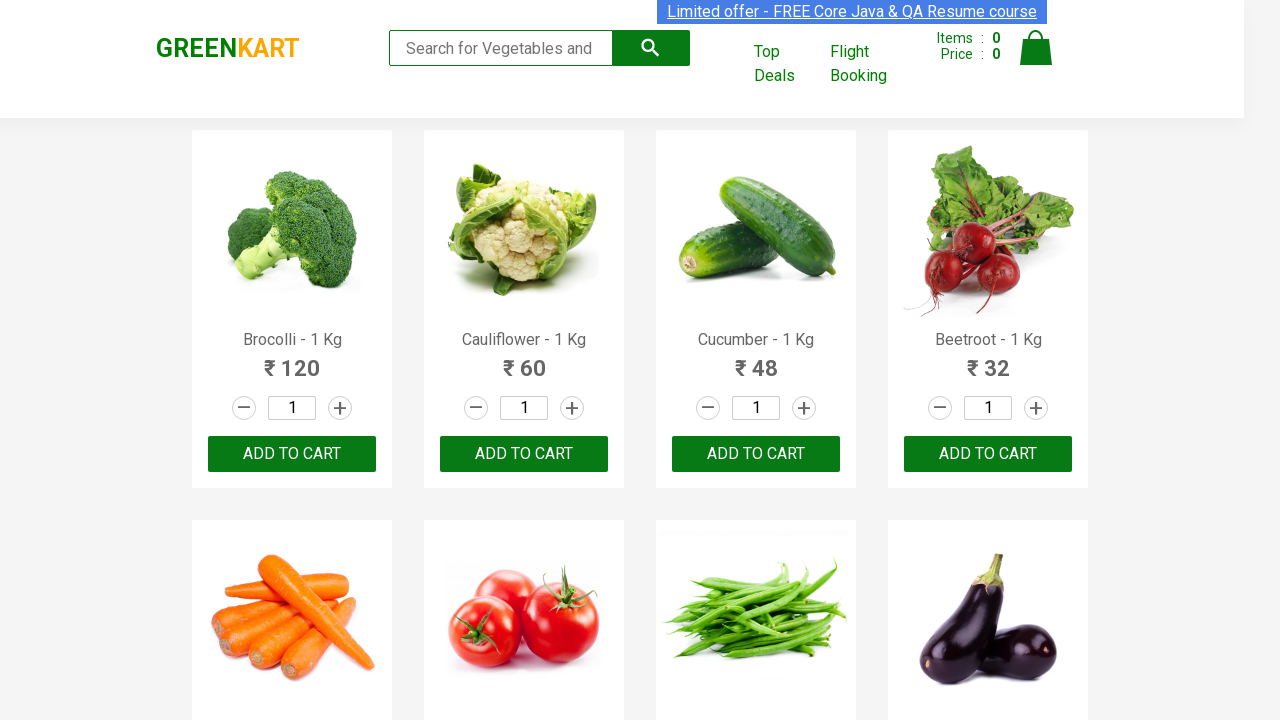

Captured product price: 48
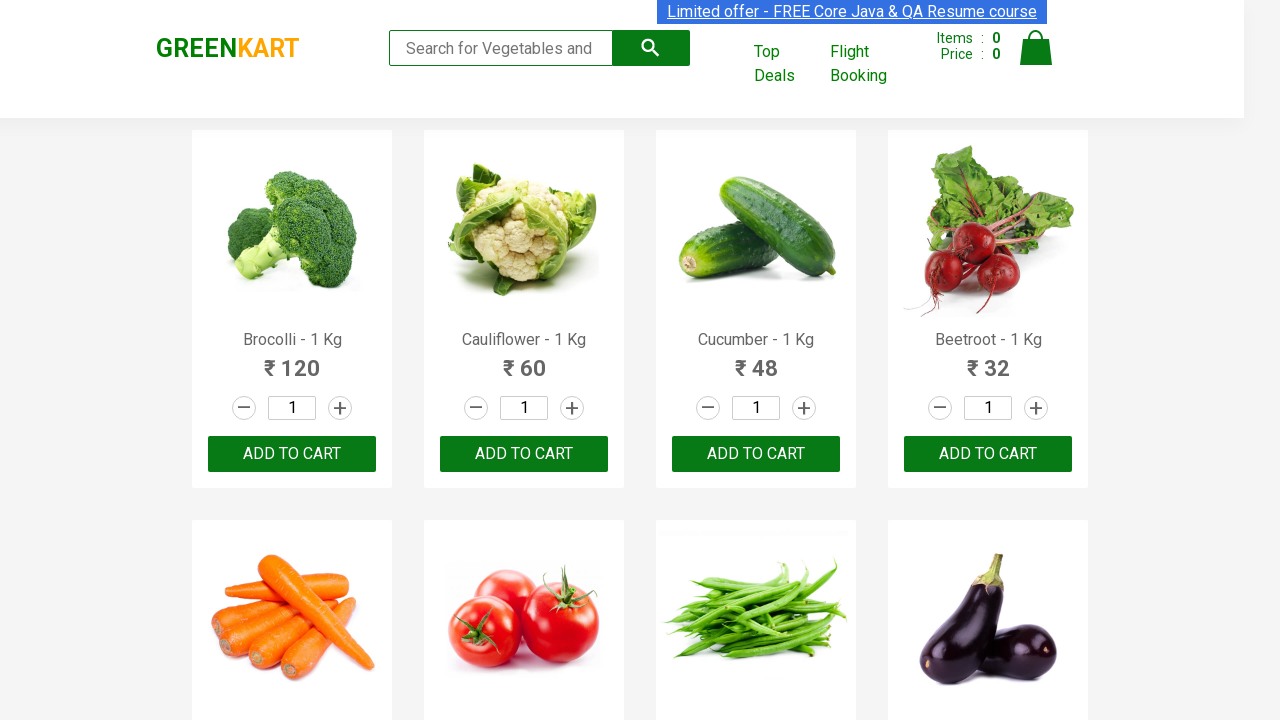

Captured product price: 32
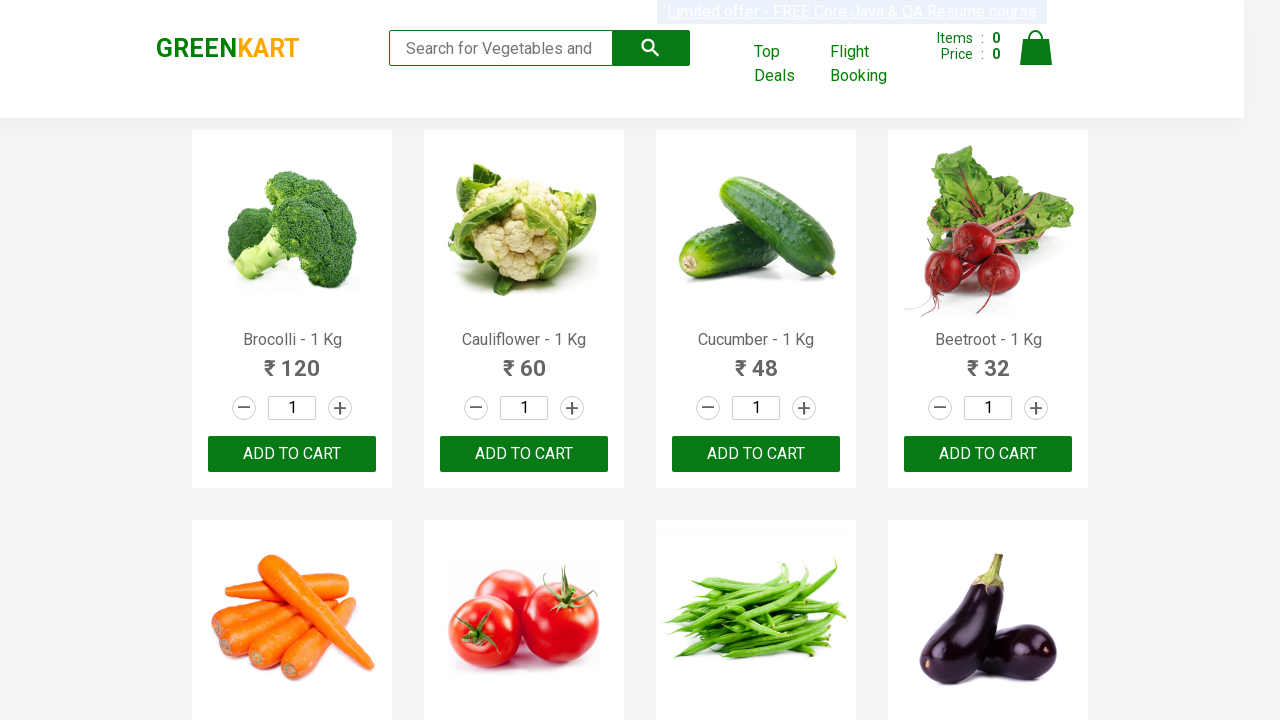

Captured product price: 56
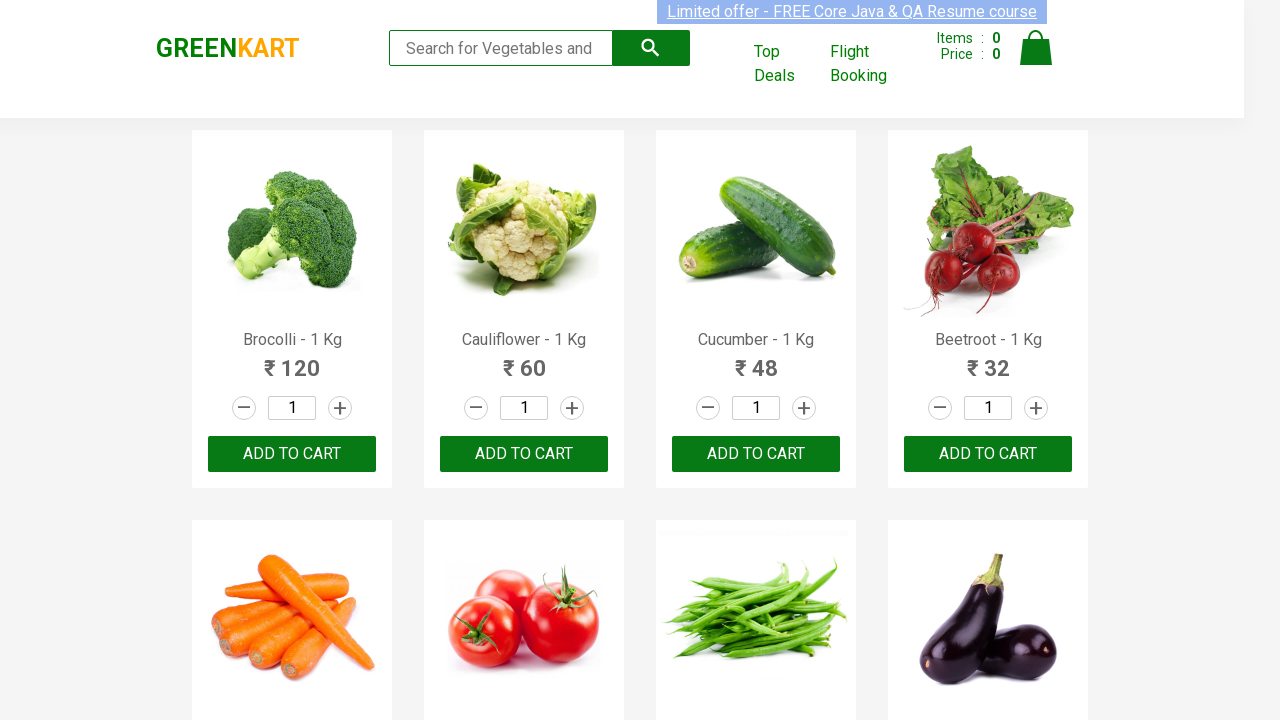

Captured product price: 16
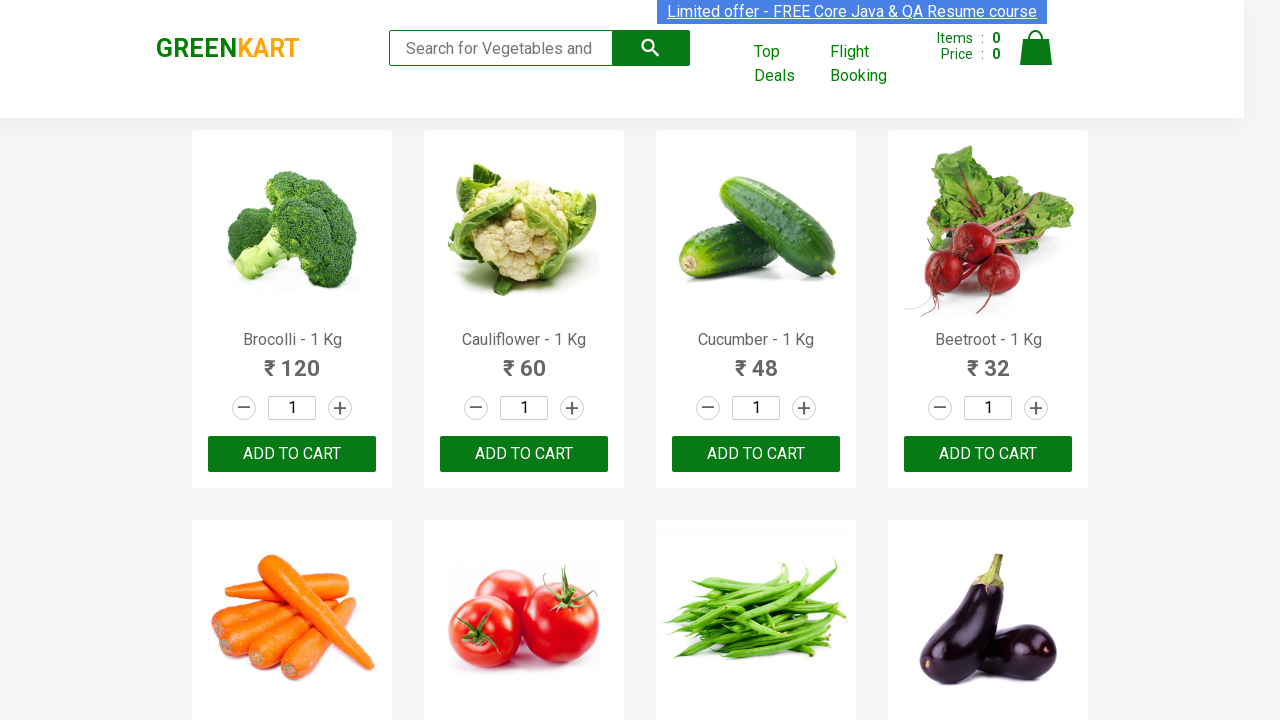

Captured product price: 82
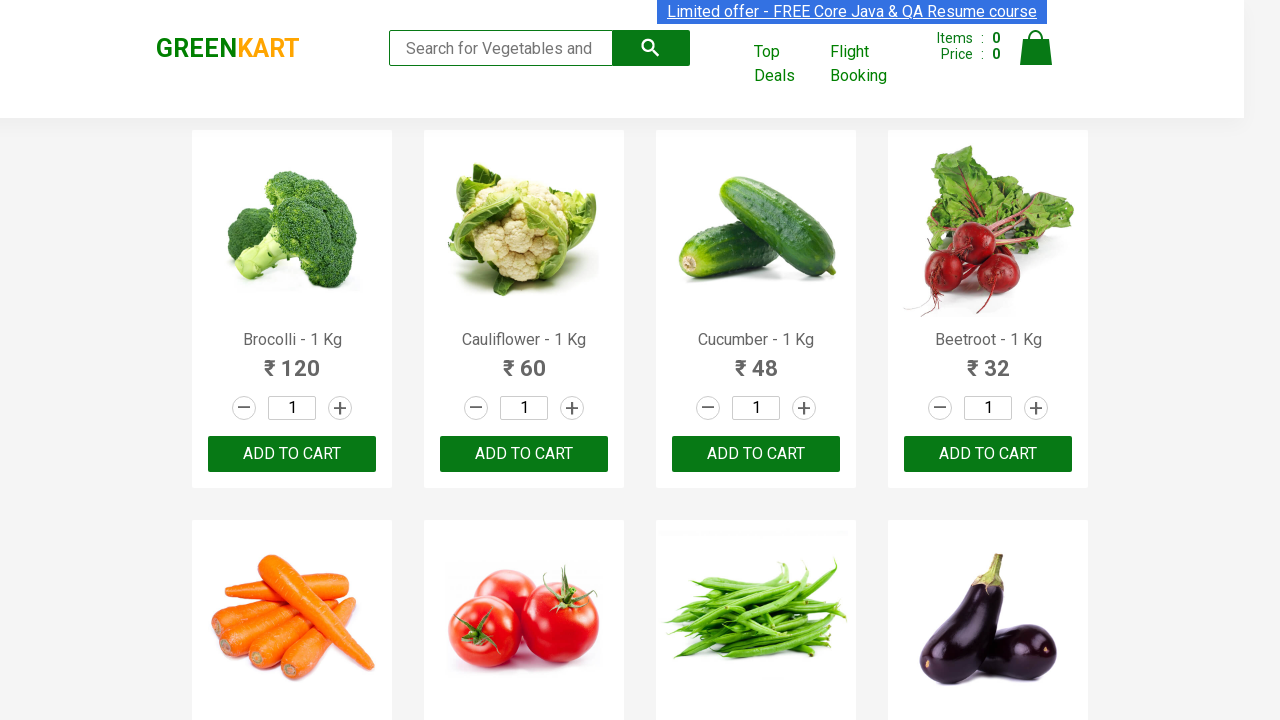

Captured product price: 35
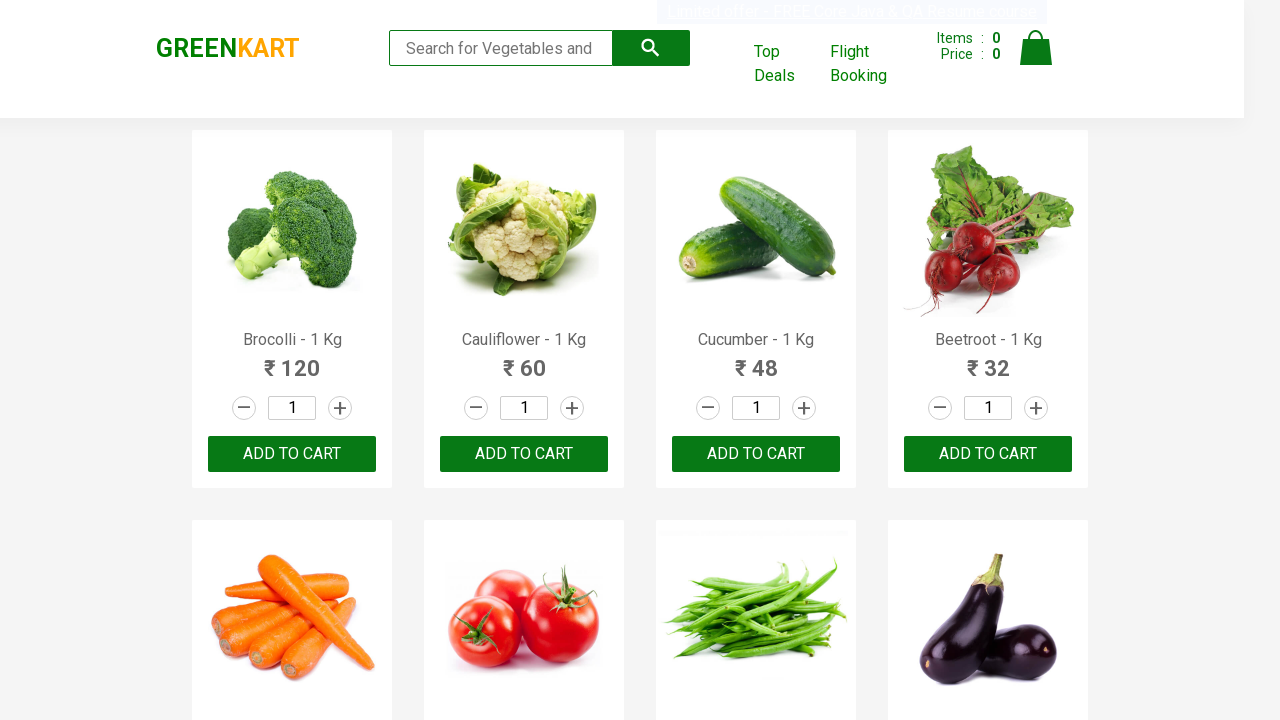

Captured product price: 60
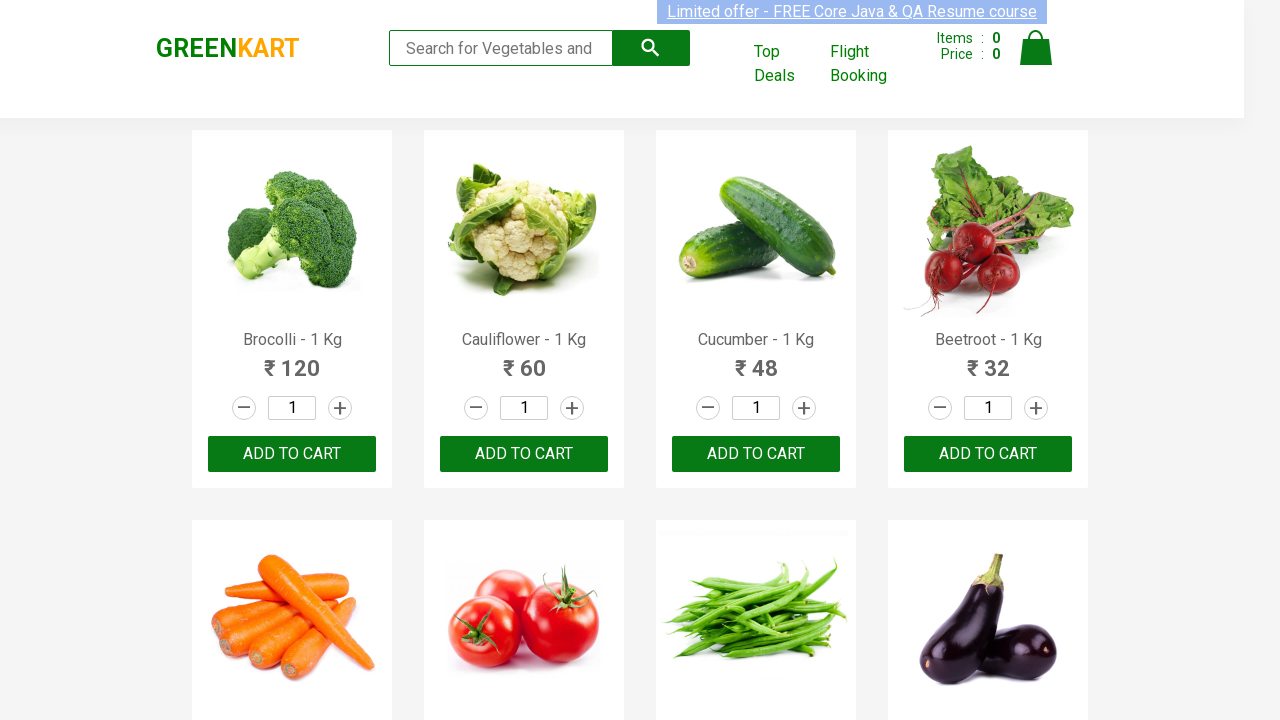

Captured product price: 75
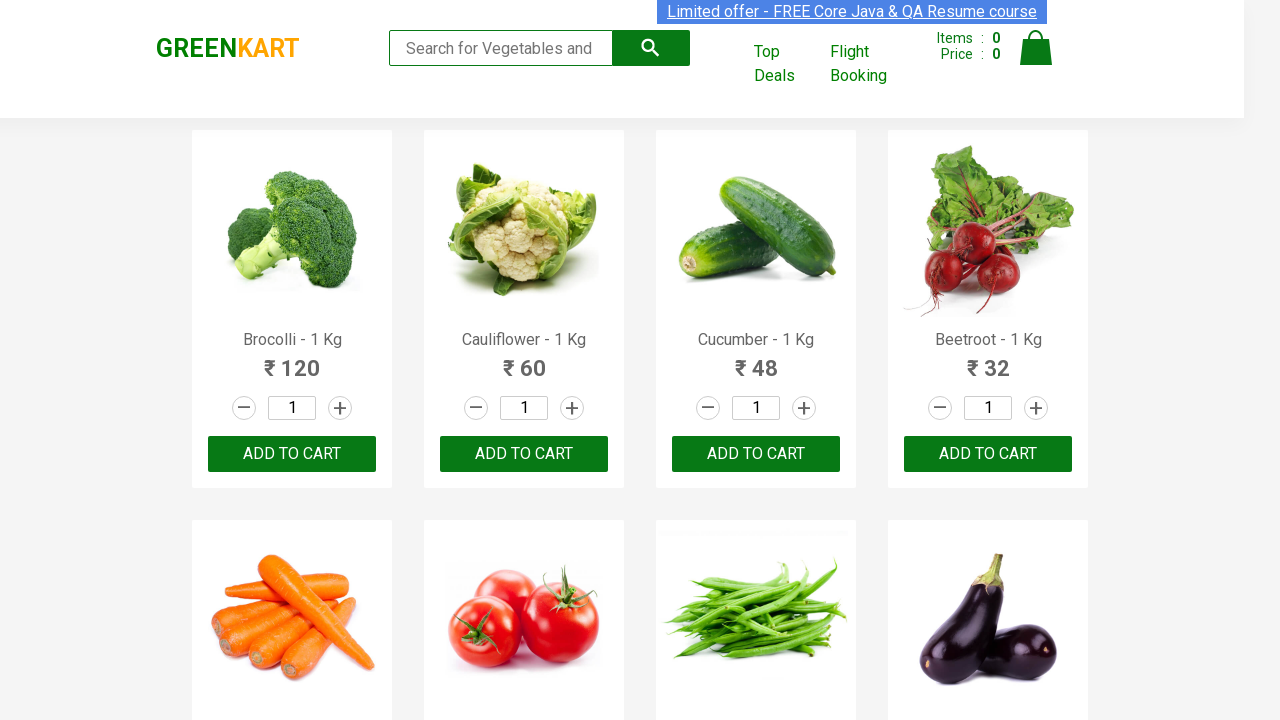

Captured product price: 22
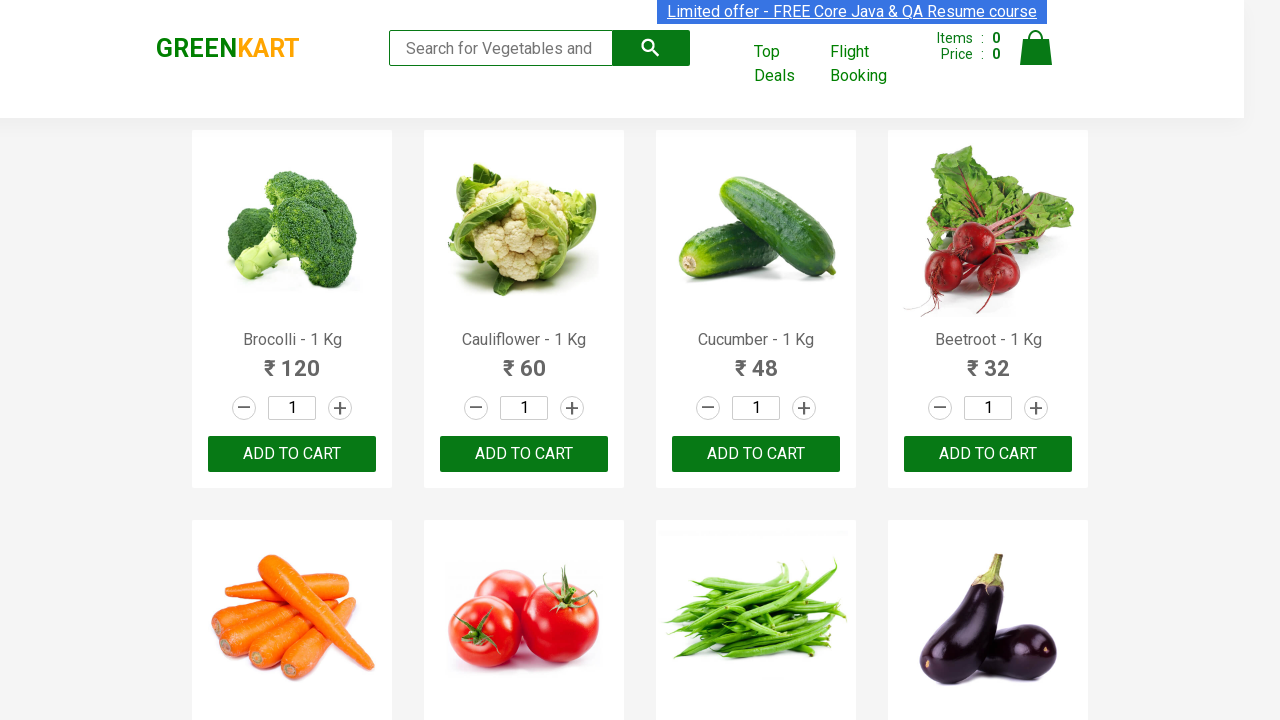

Captured product price: 48
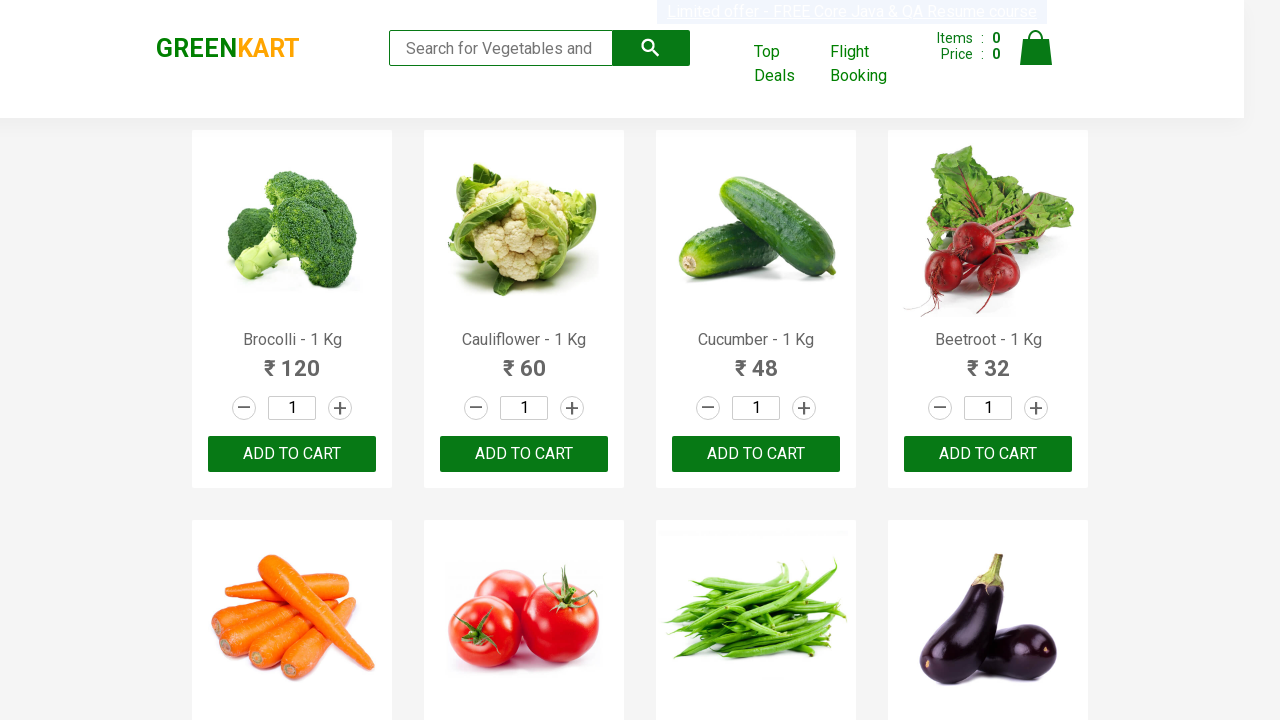

Captured product price: 75
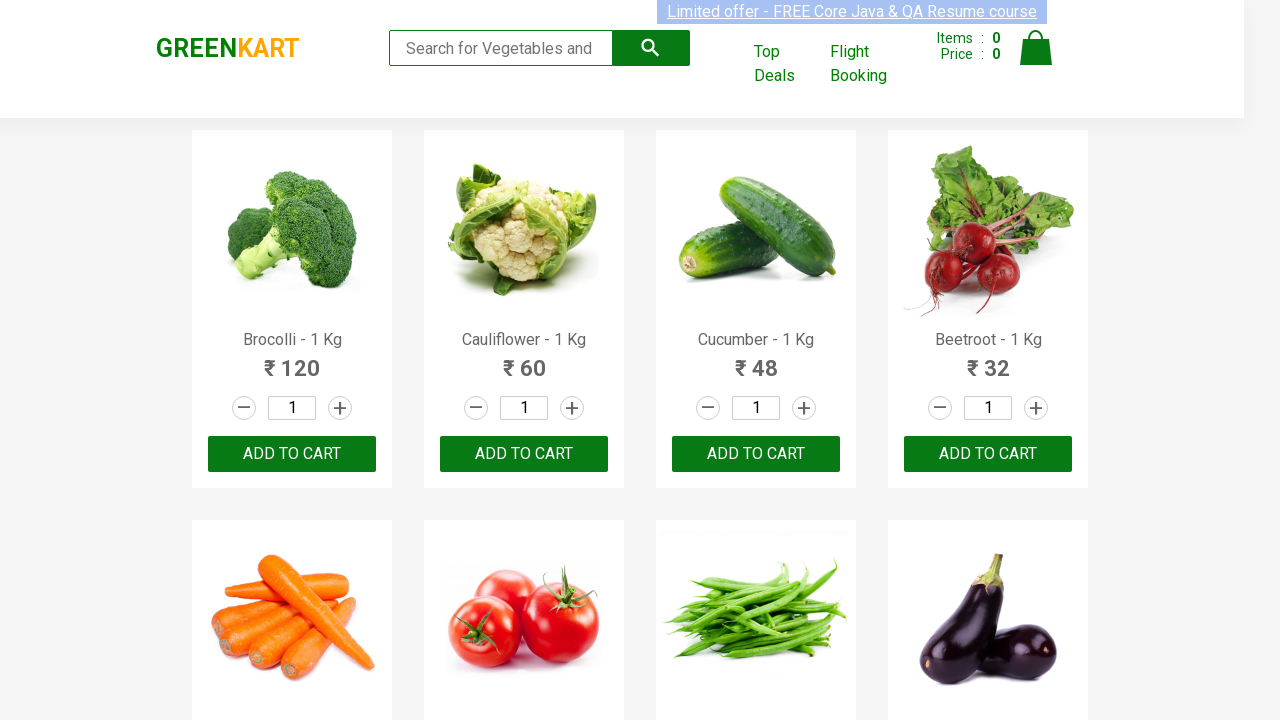

Captured product price: 16
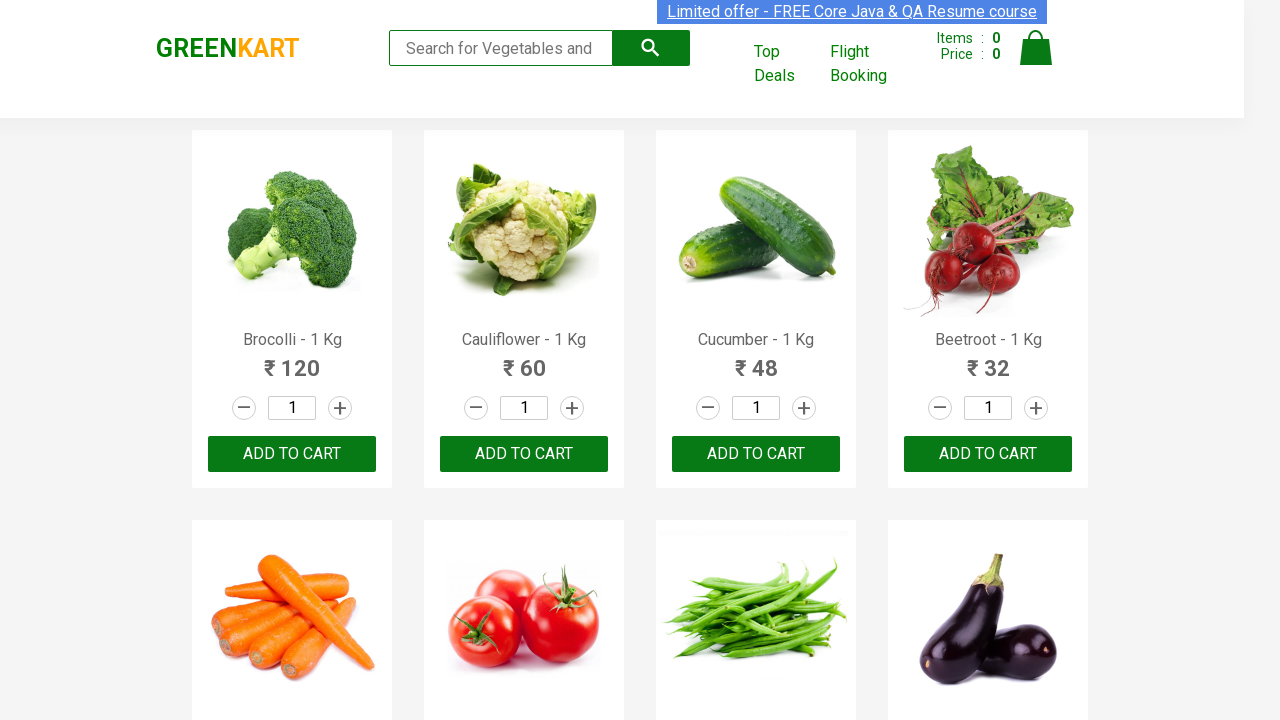

Captured product price: 72
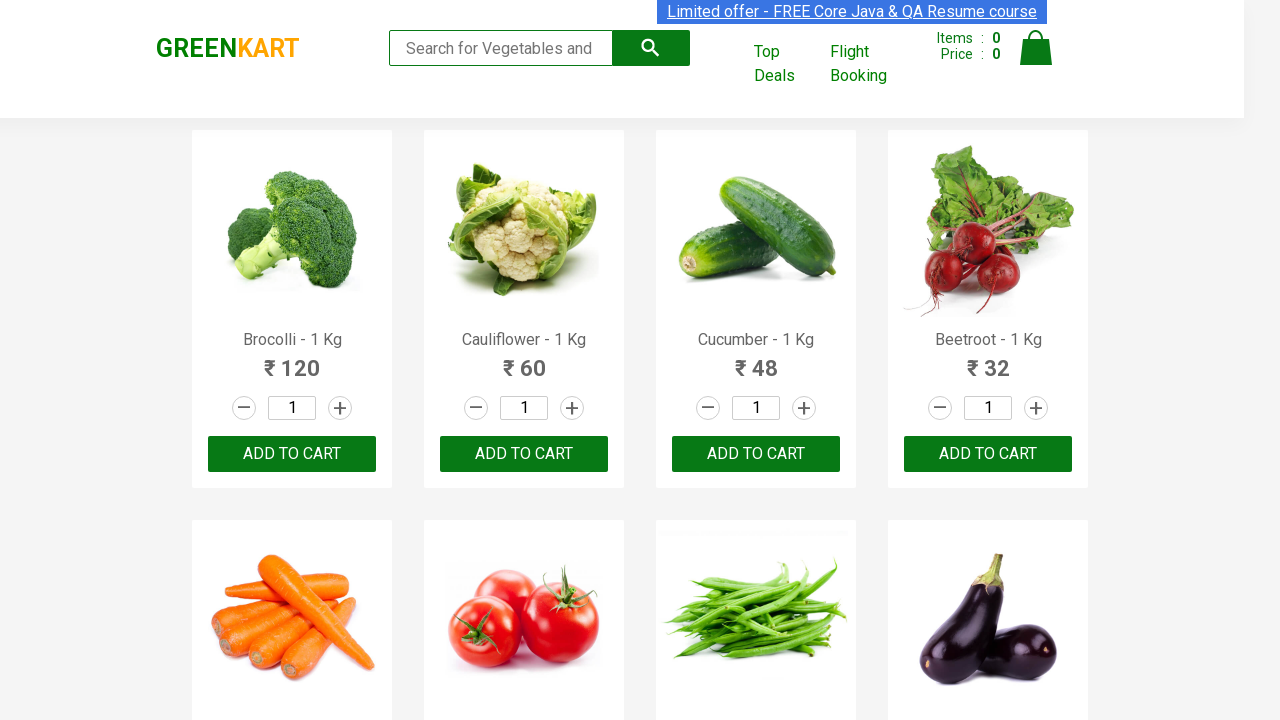

Captured product price: 45
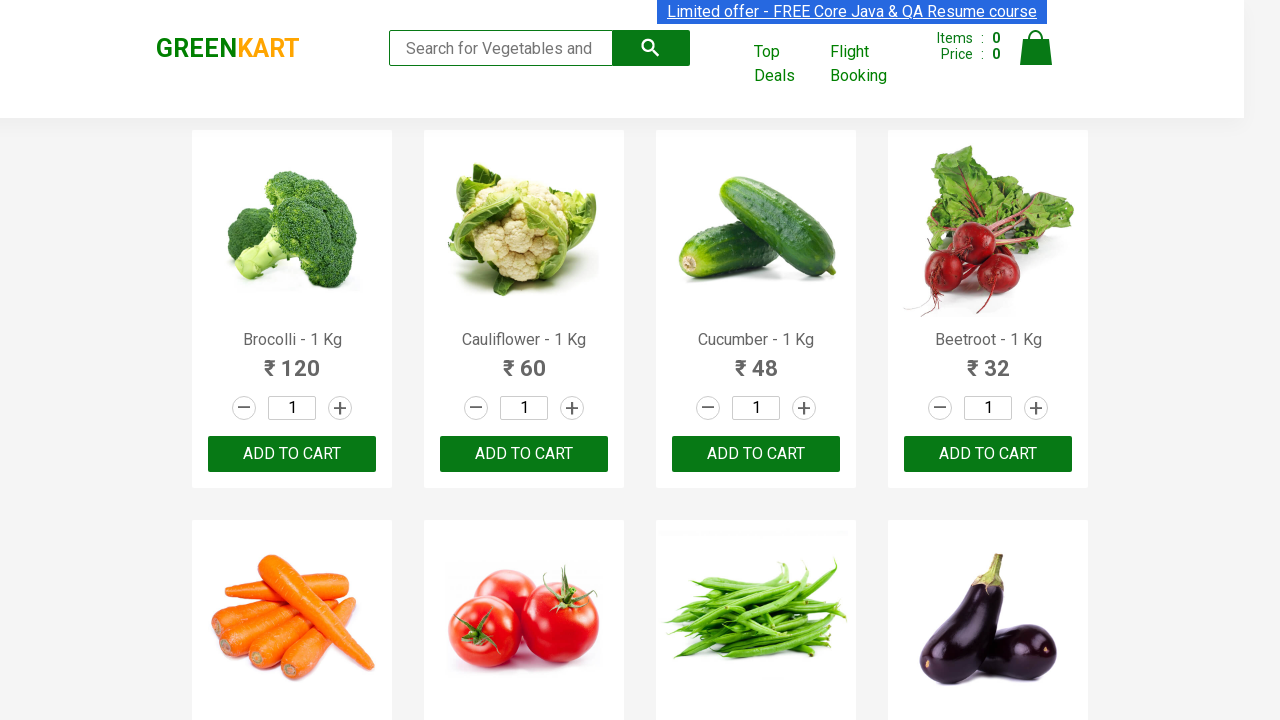

Captured product price: 60
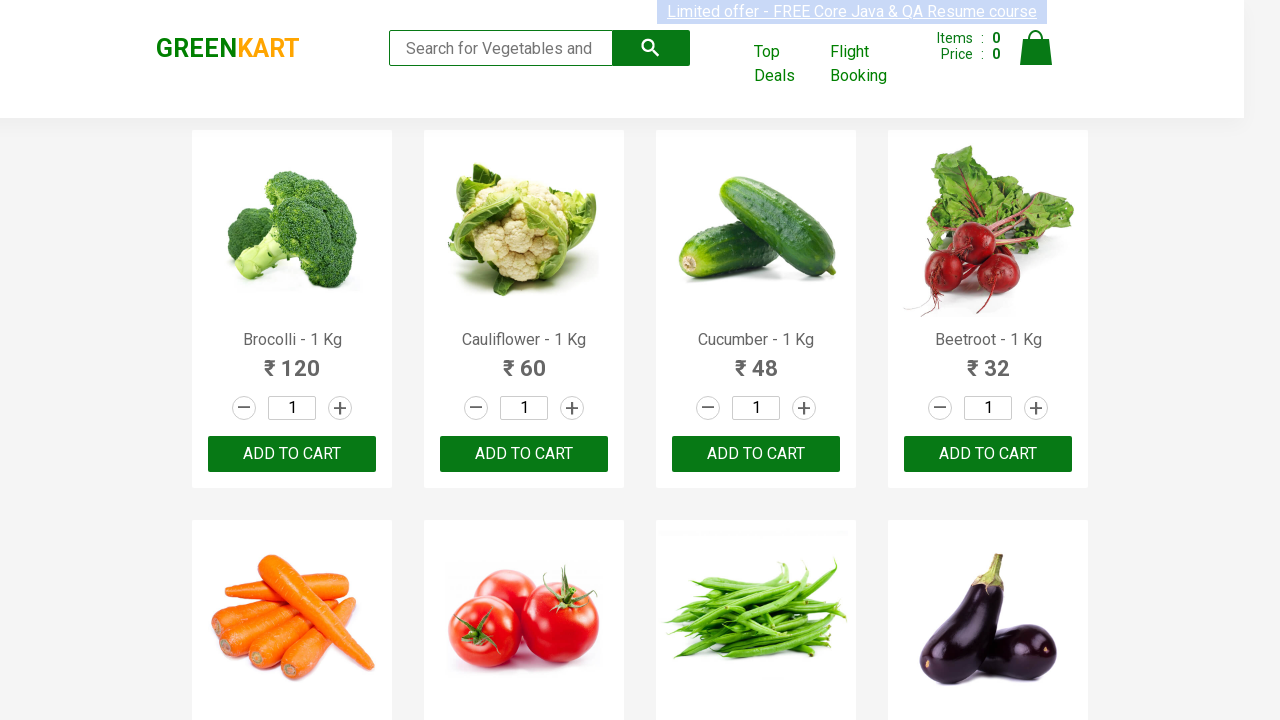

Captured product price: 75
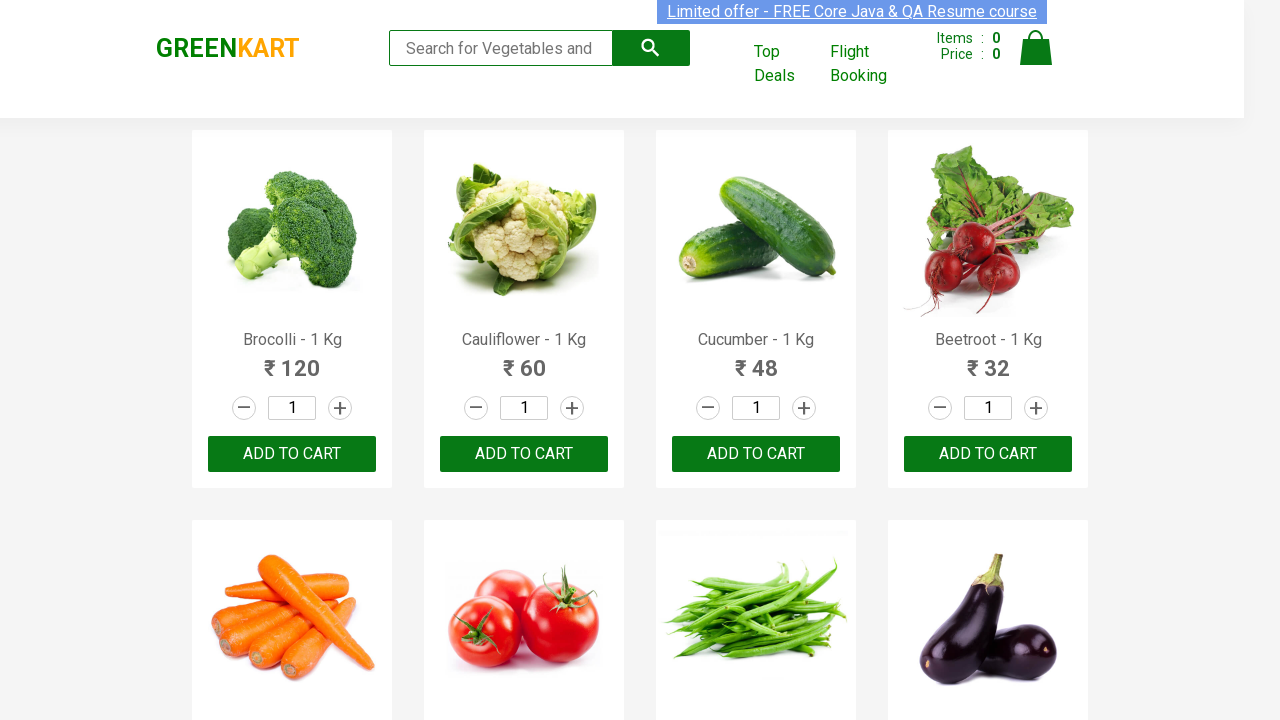

Captured product price: 36
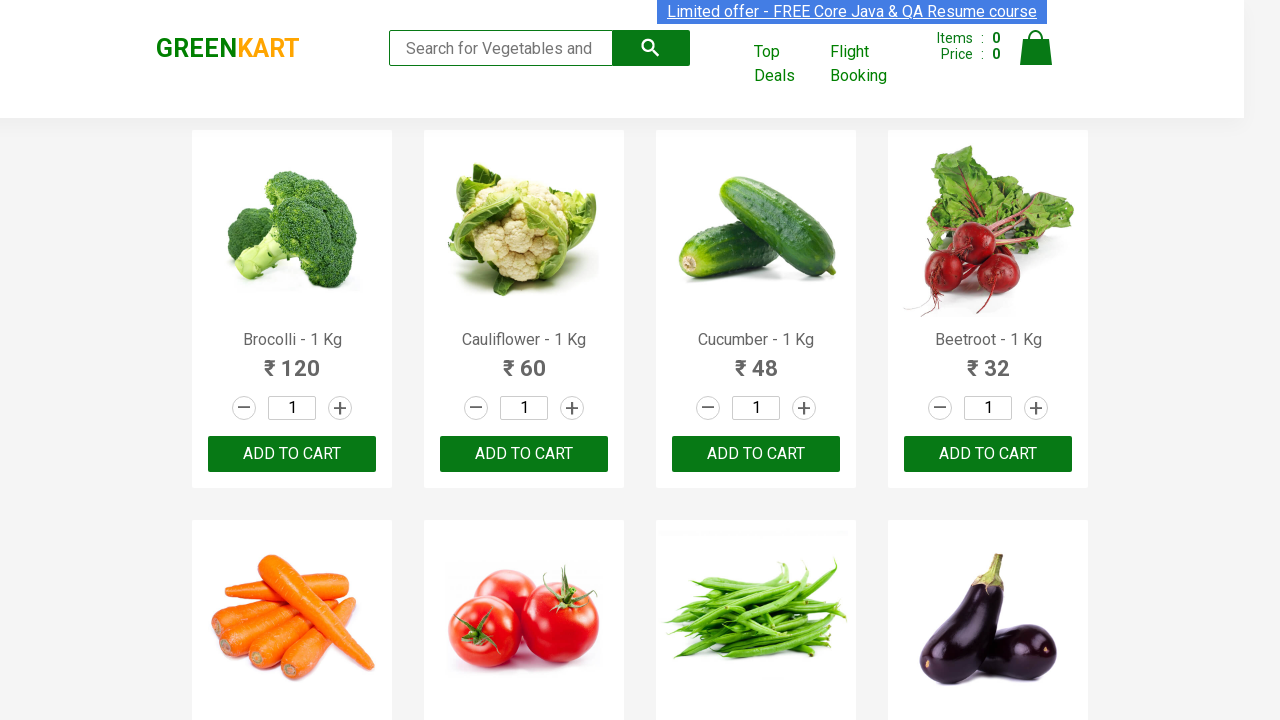

Captured product price: 75
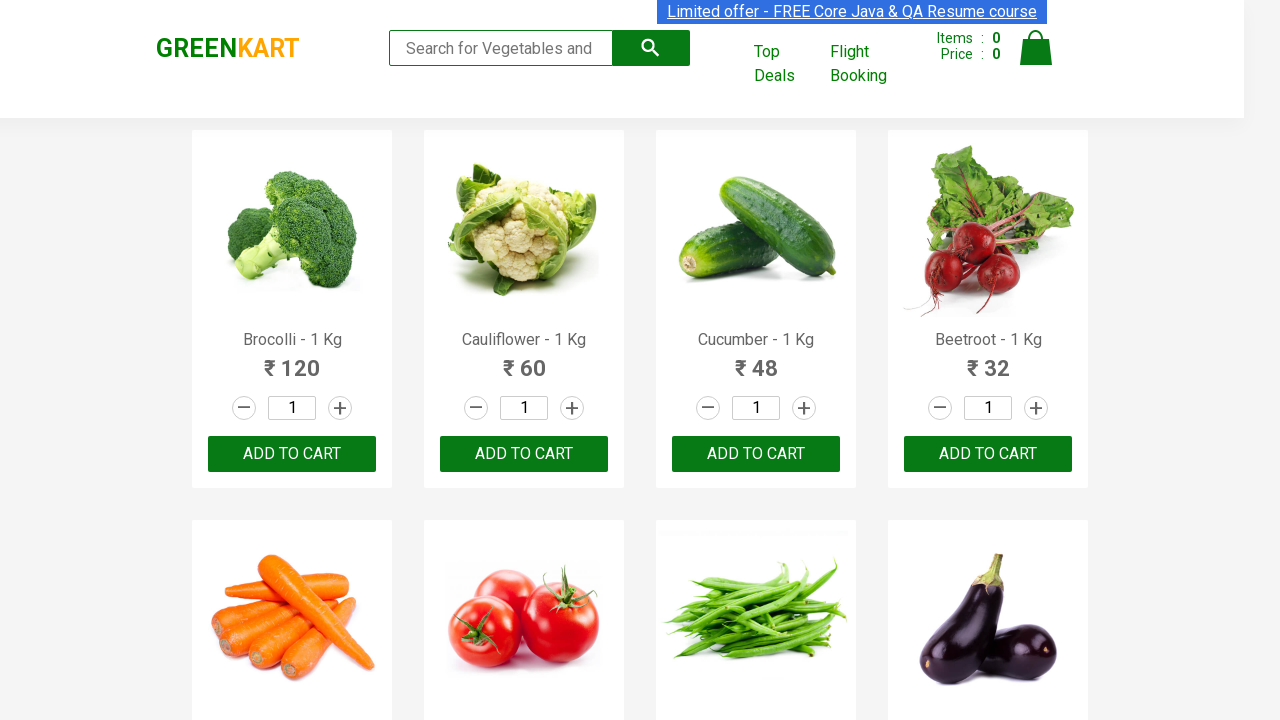

Captured product price: 69
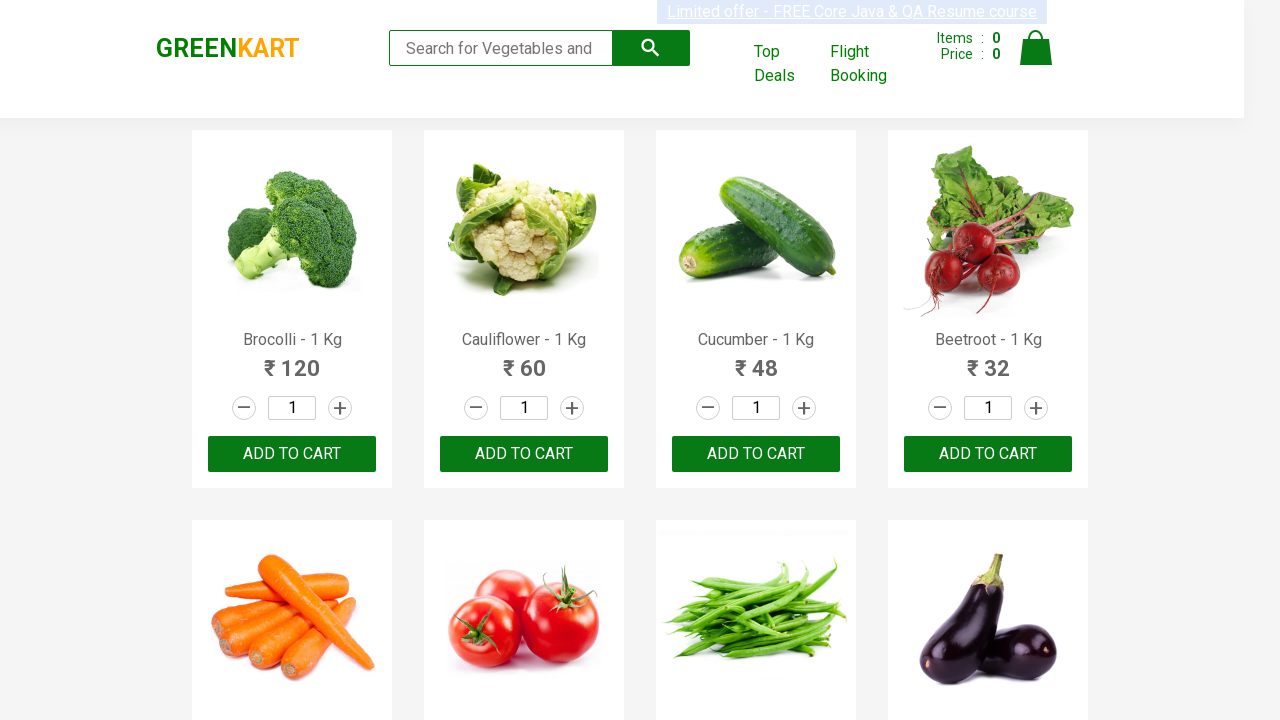

Captured product price: 95
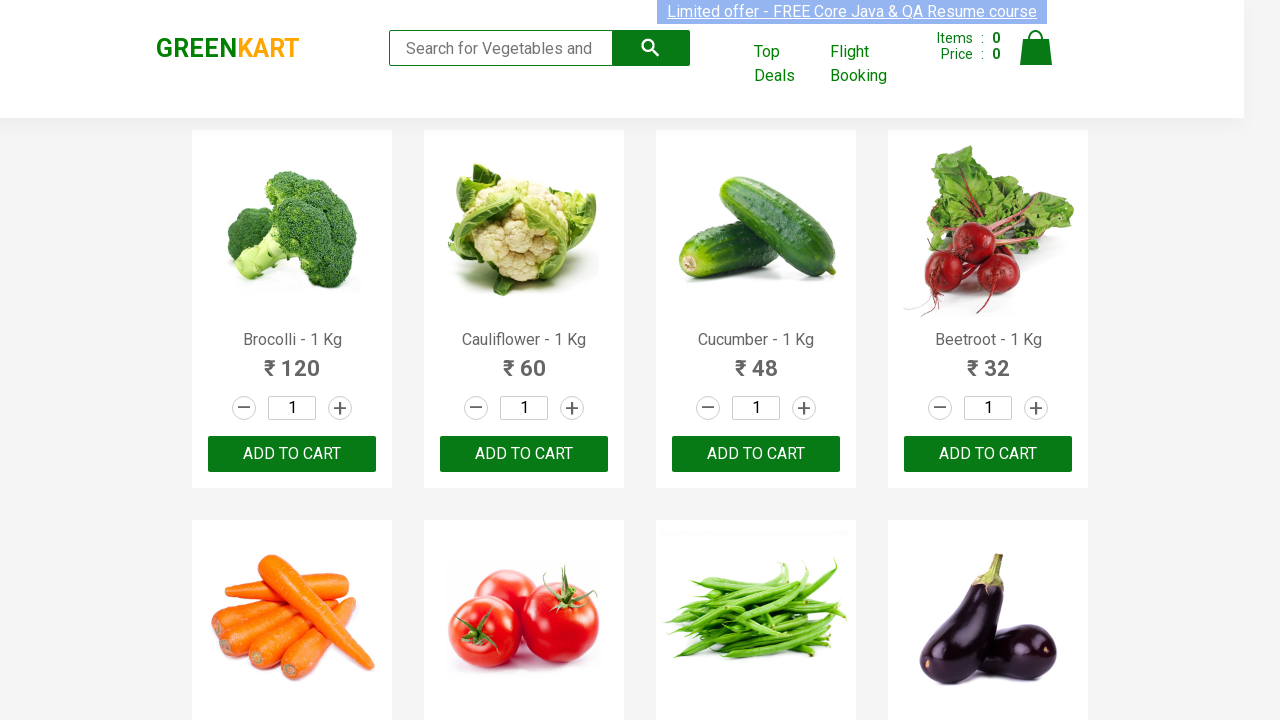

Captured product price: 160
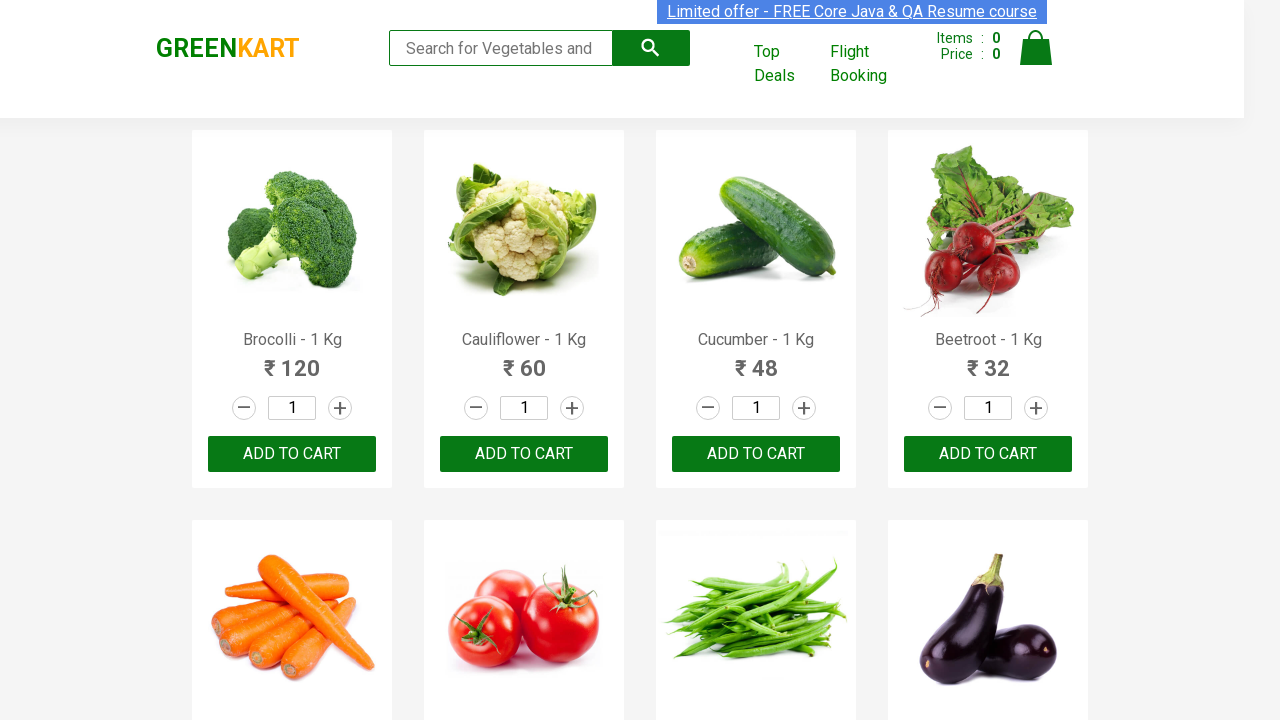

Captured product price: 180
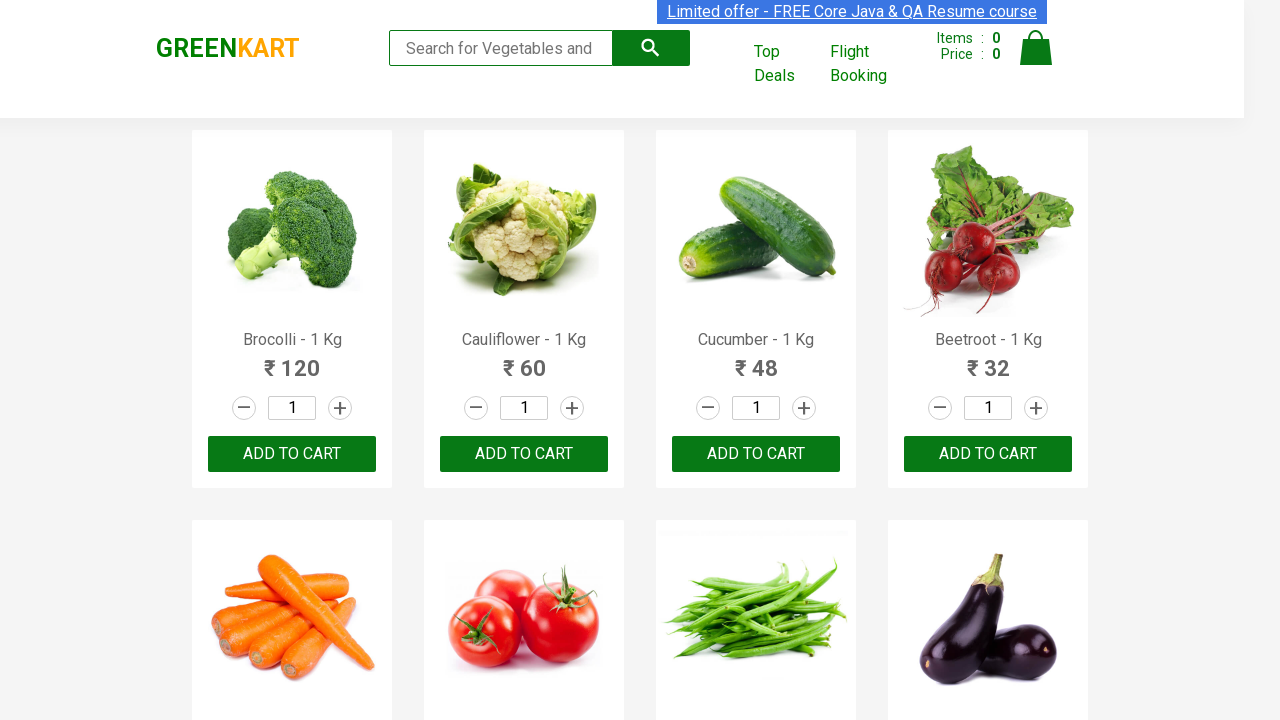

Captured product price: 28
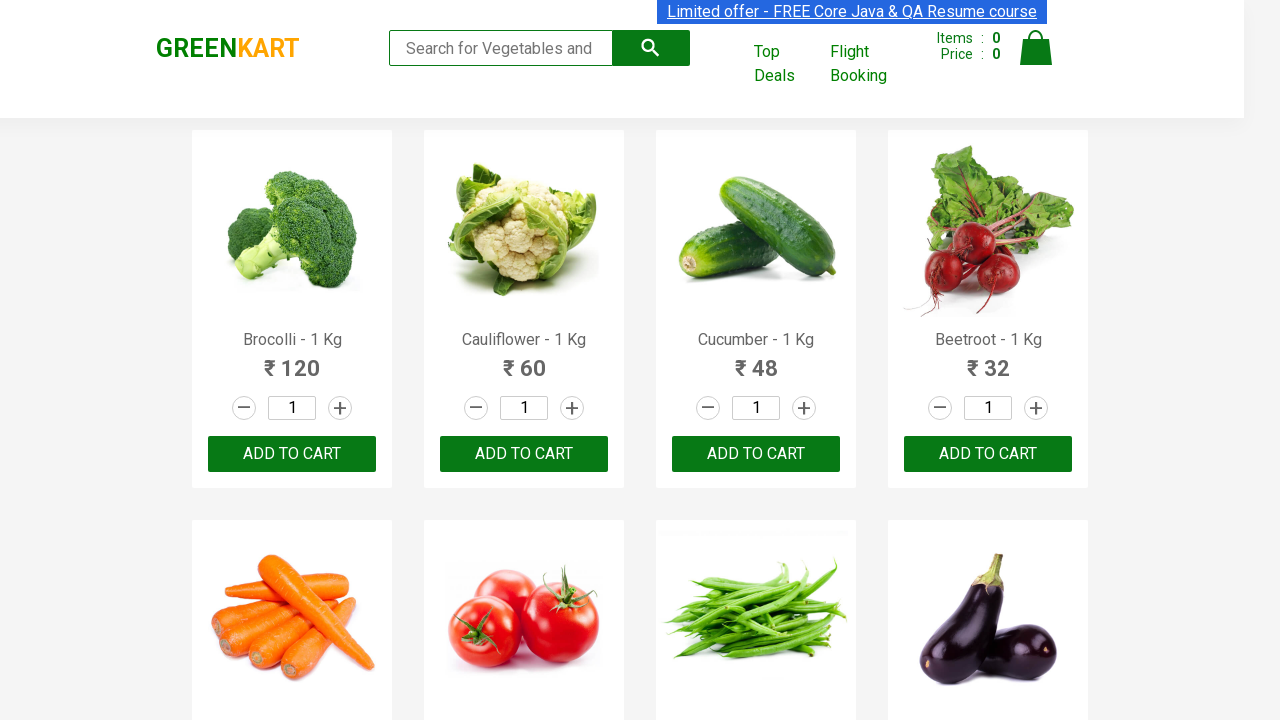

Captured product price: 200
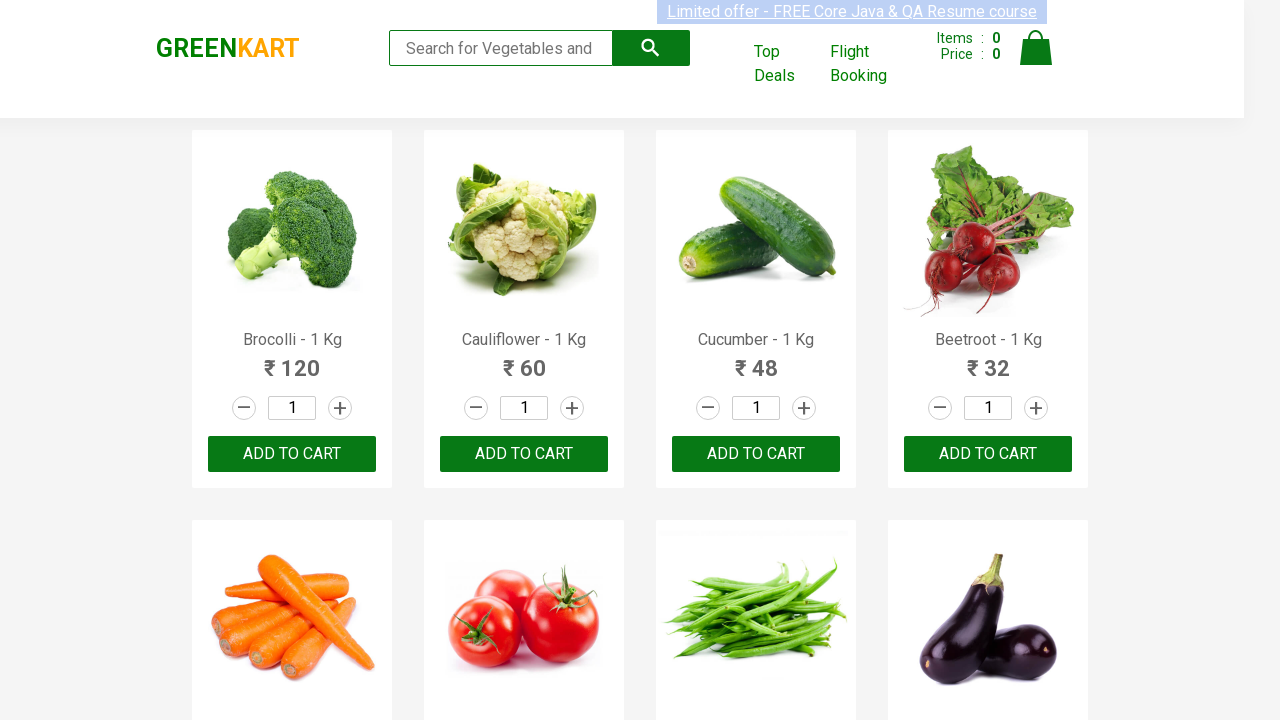

Captured product price: 190
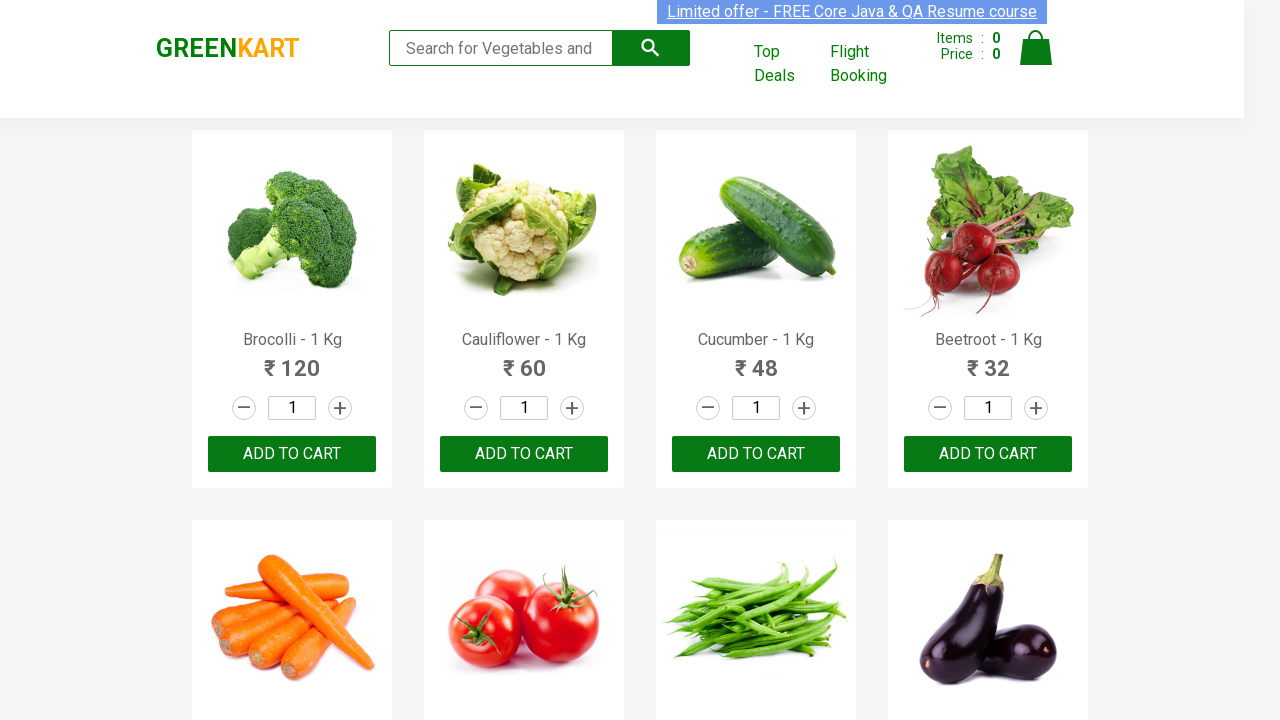

Captured product price: 950
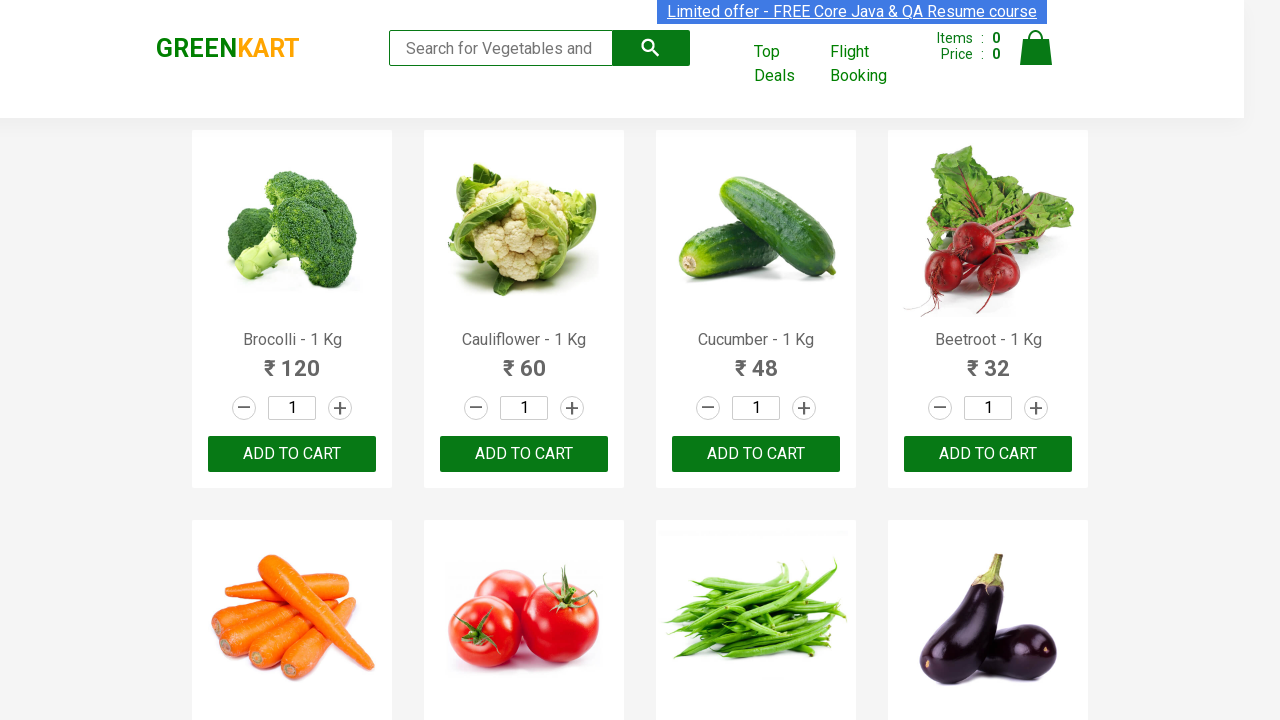

Captured product price: 650
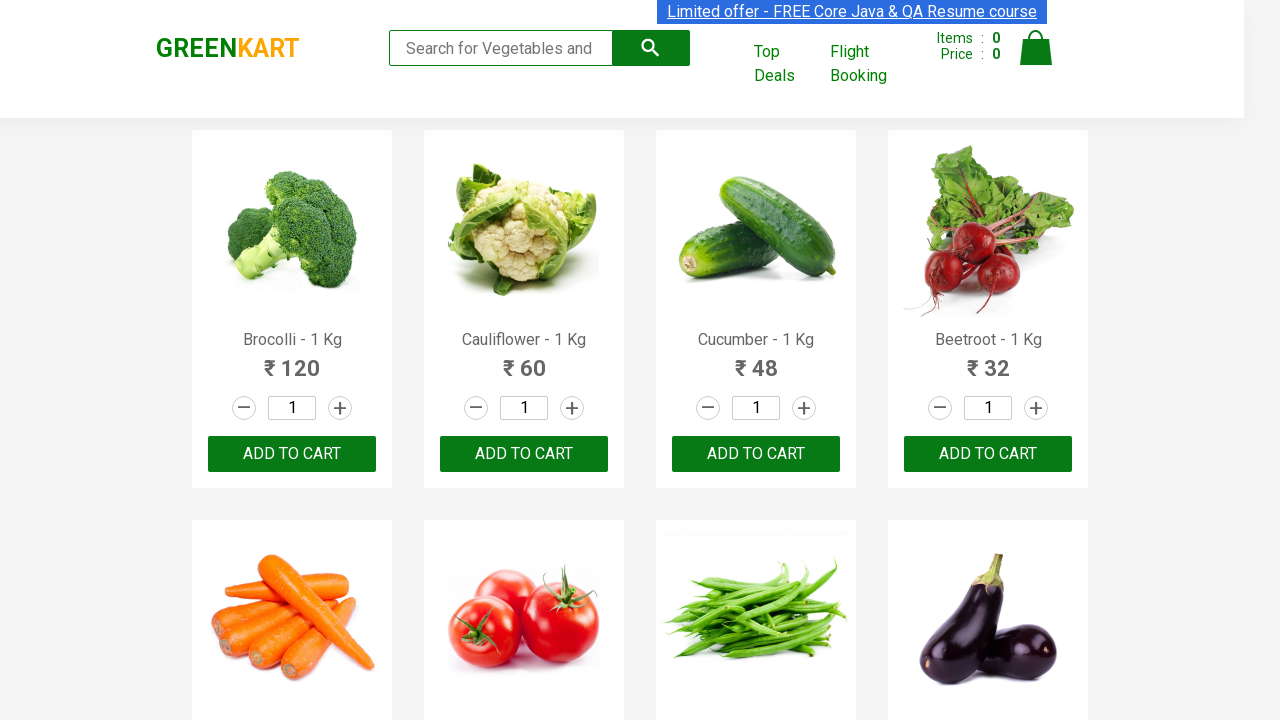

Captured product price: 170
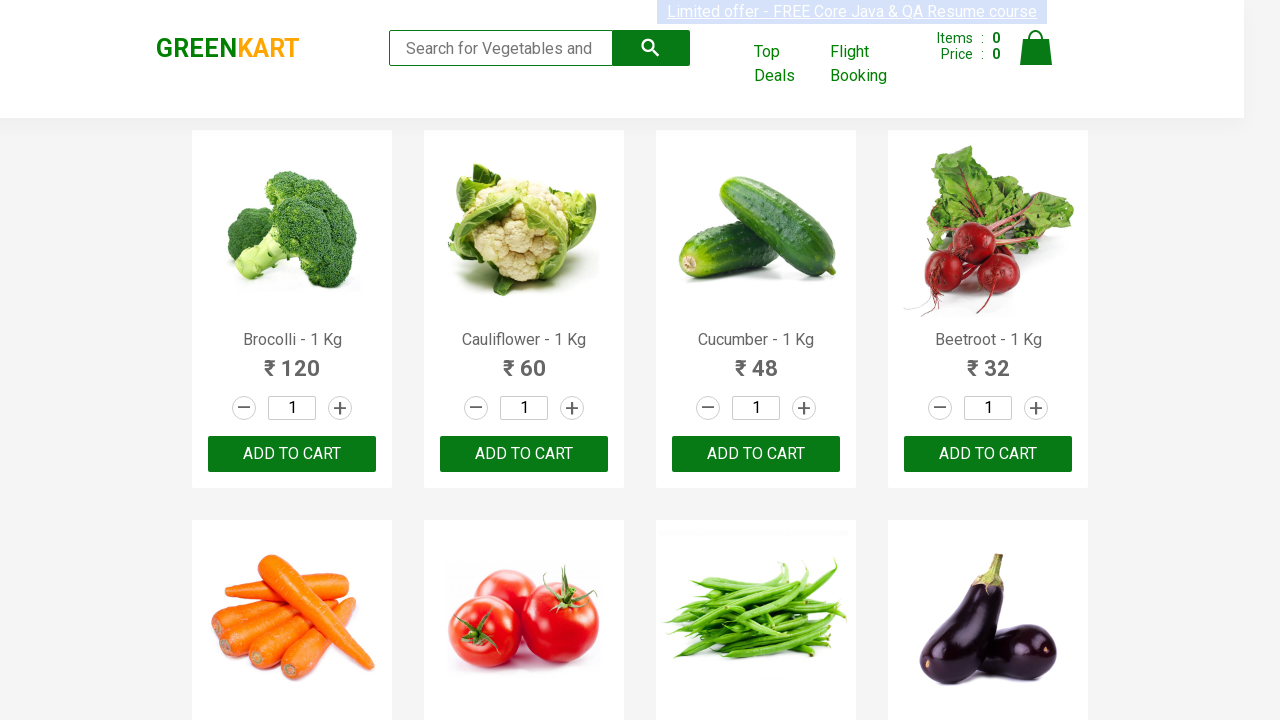

Captured product price: 
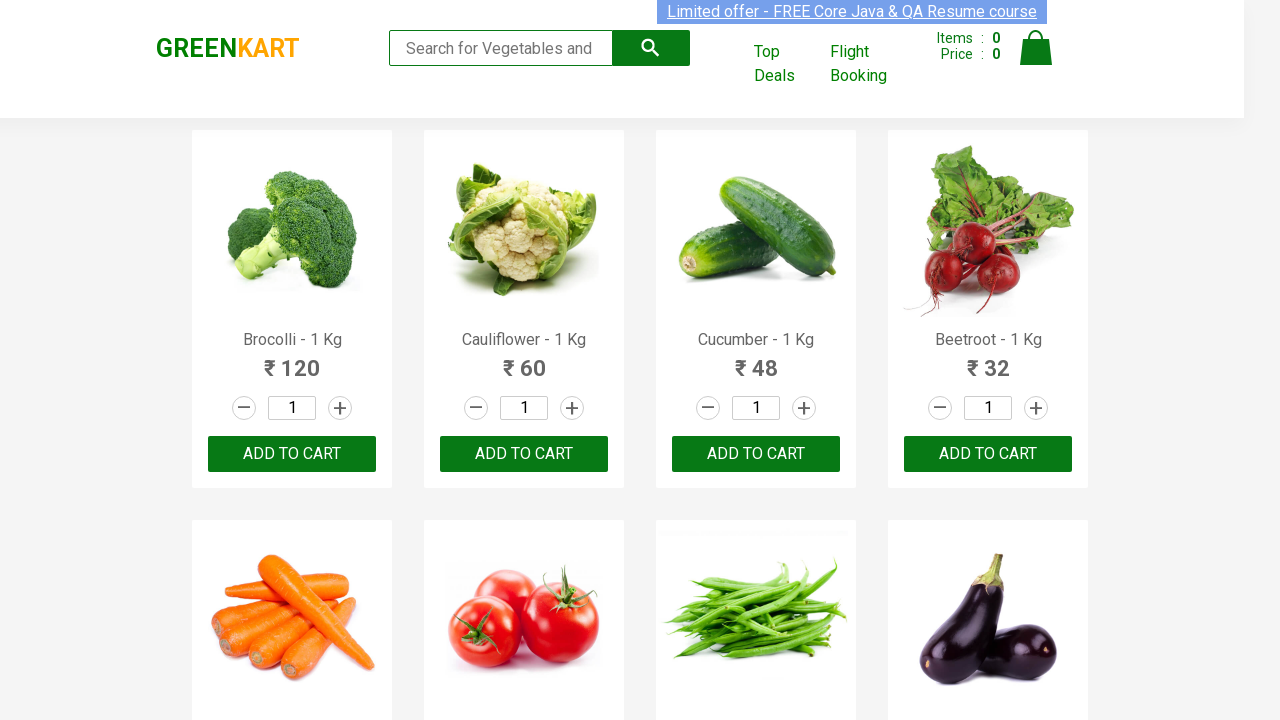

Captured product price: 0
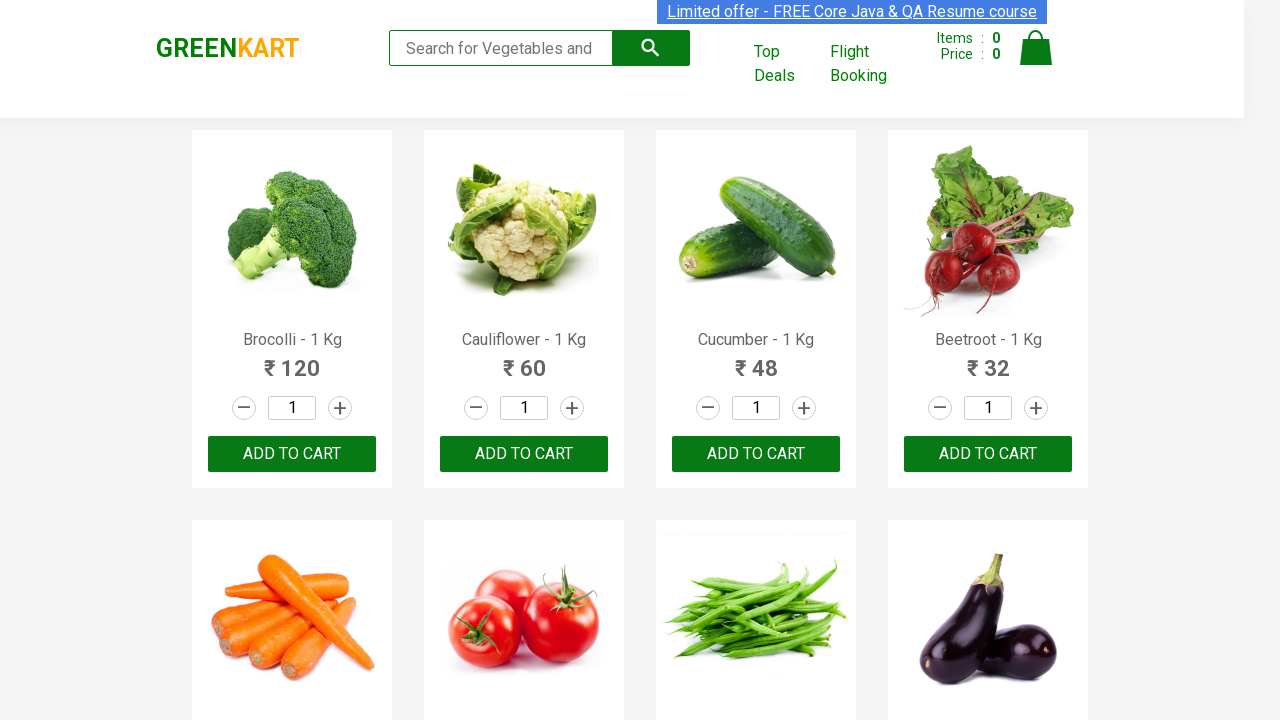

Completed price capture - found 32 products on the page
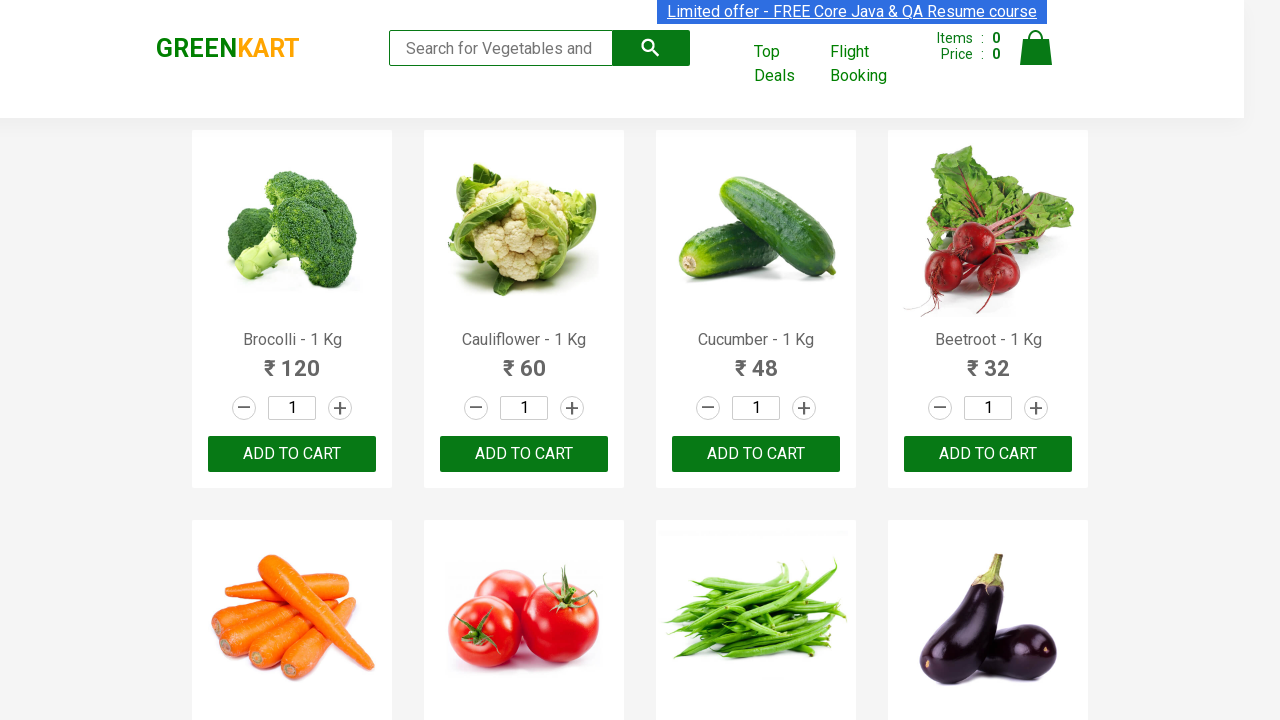

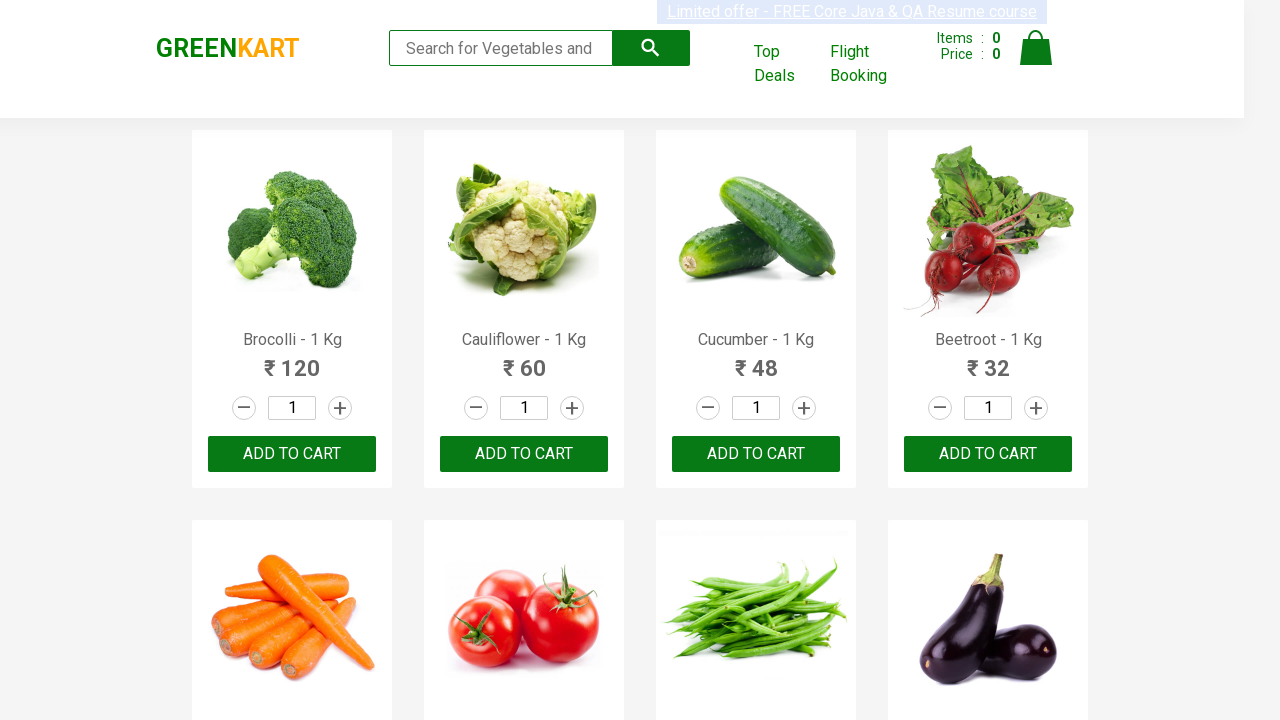